Navigates to a Selenium WebDriver Java documentation page and clicks on the "Slow calculator" link to verify navigation

Starting URL: https://bonigarcia.dev/selenium-webdriver-java/

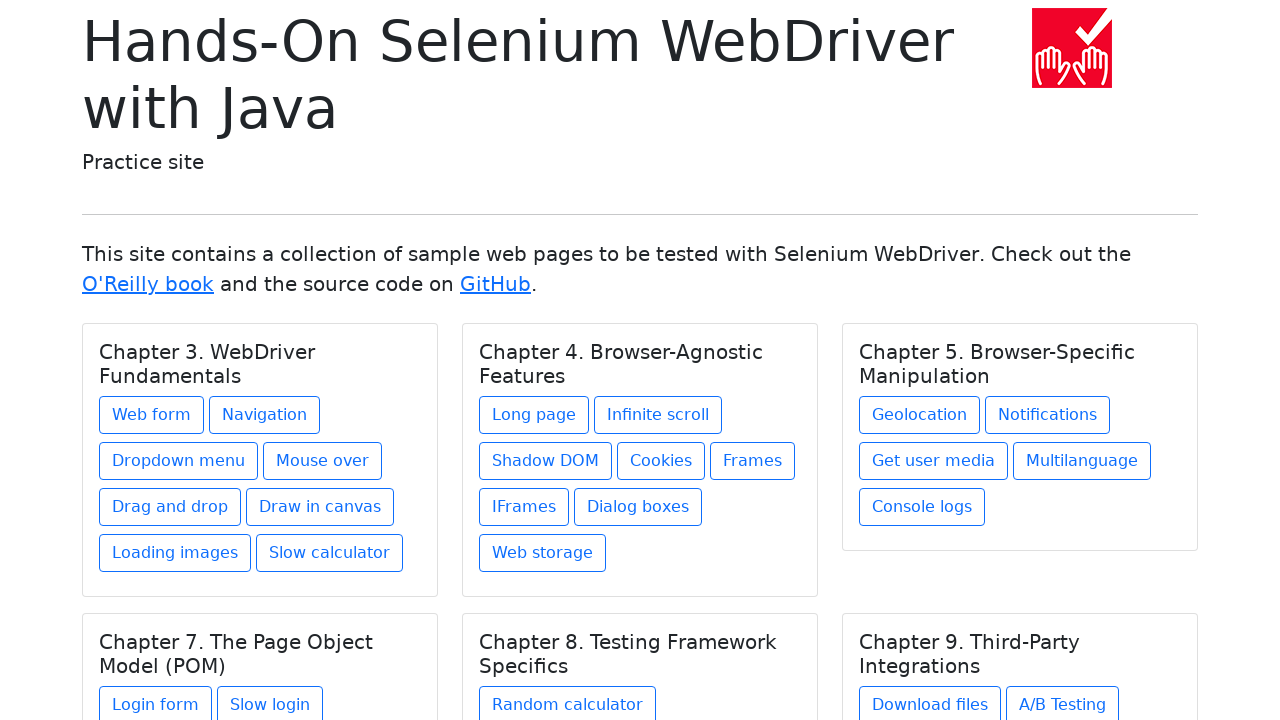

Navigated to Selenium WebDriver Java documentation page
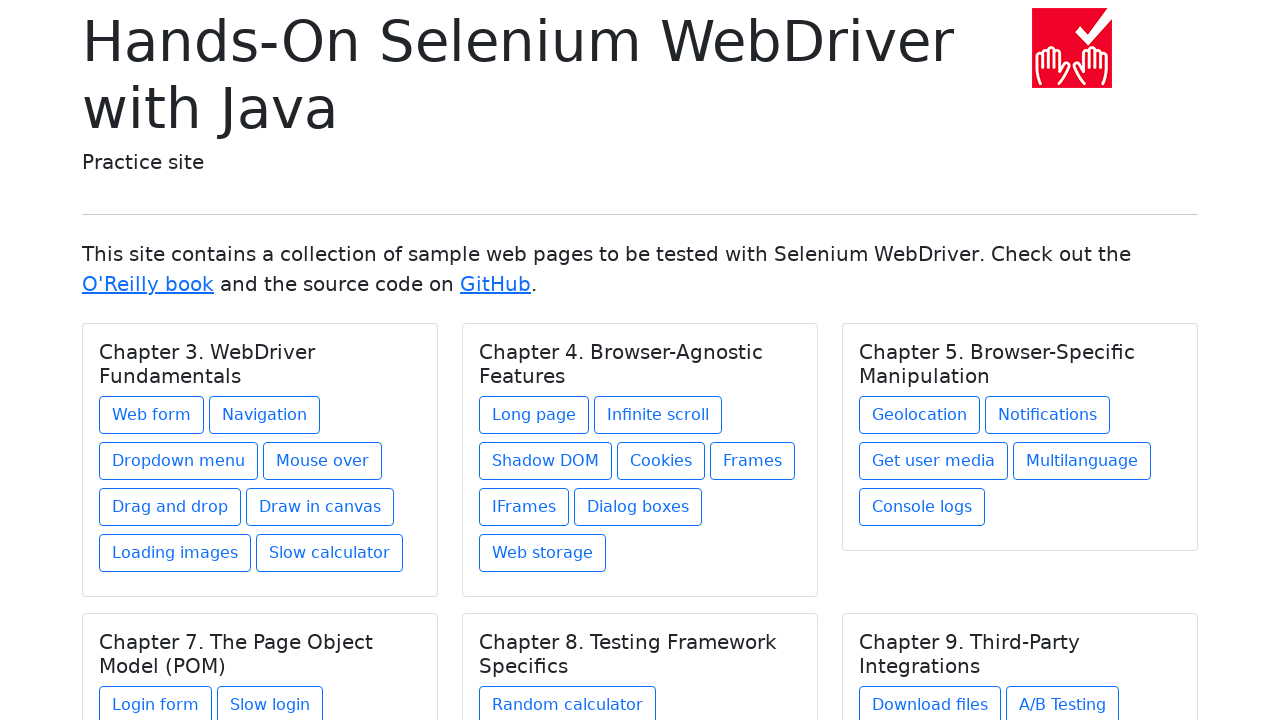

Clicked on 'Slow calculator' link at (330, 553) on text='Slow calculator'
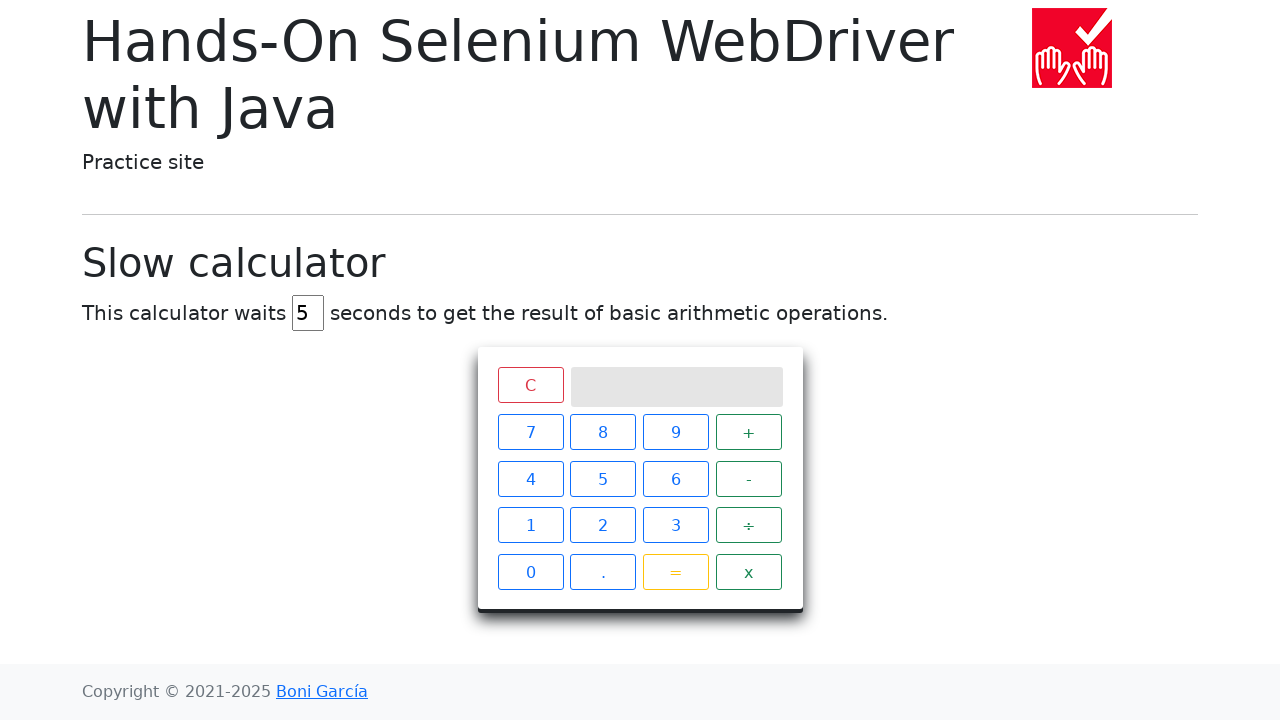

Slow calculator page loaded successfully
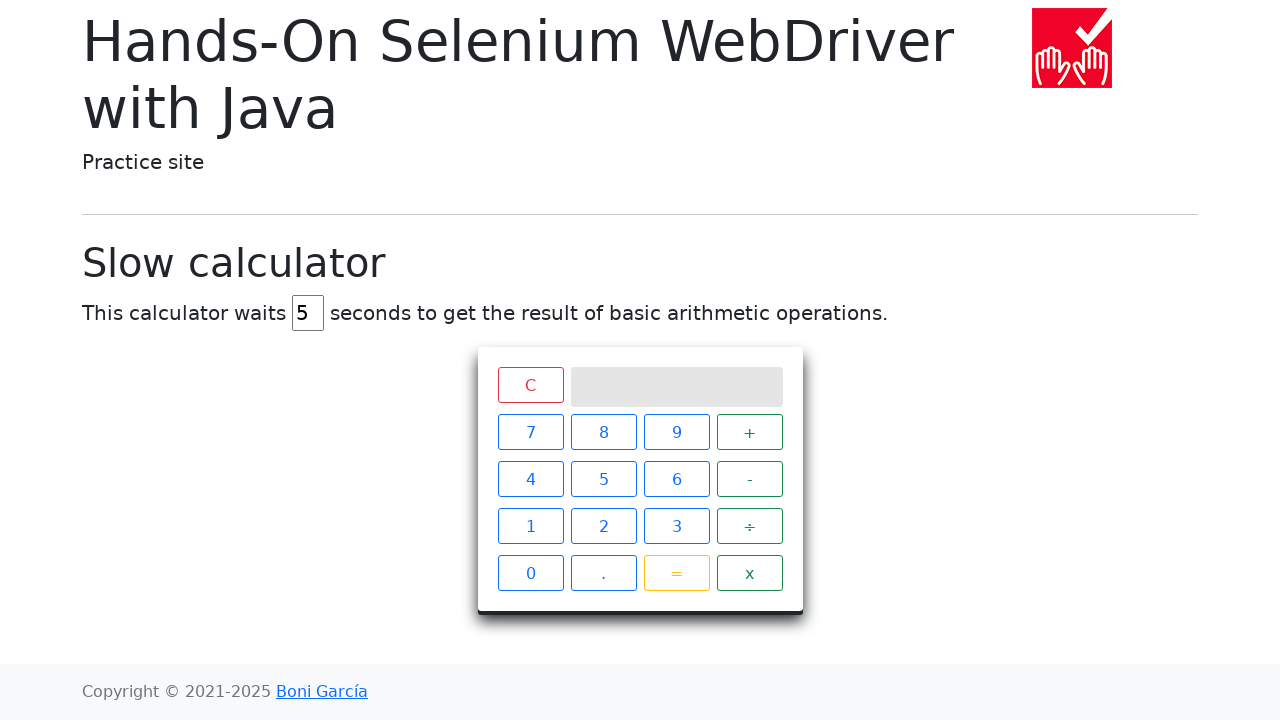

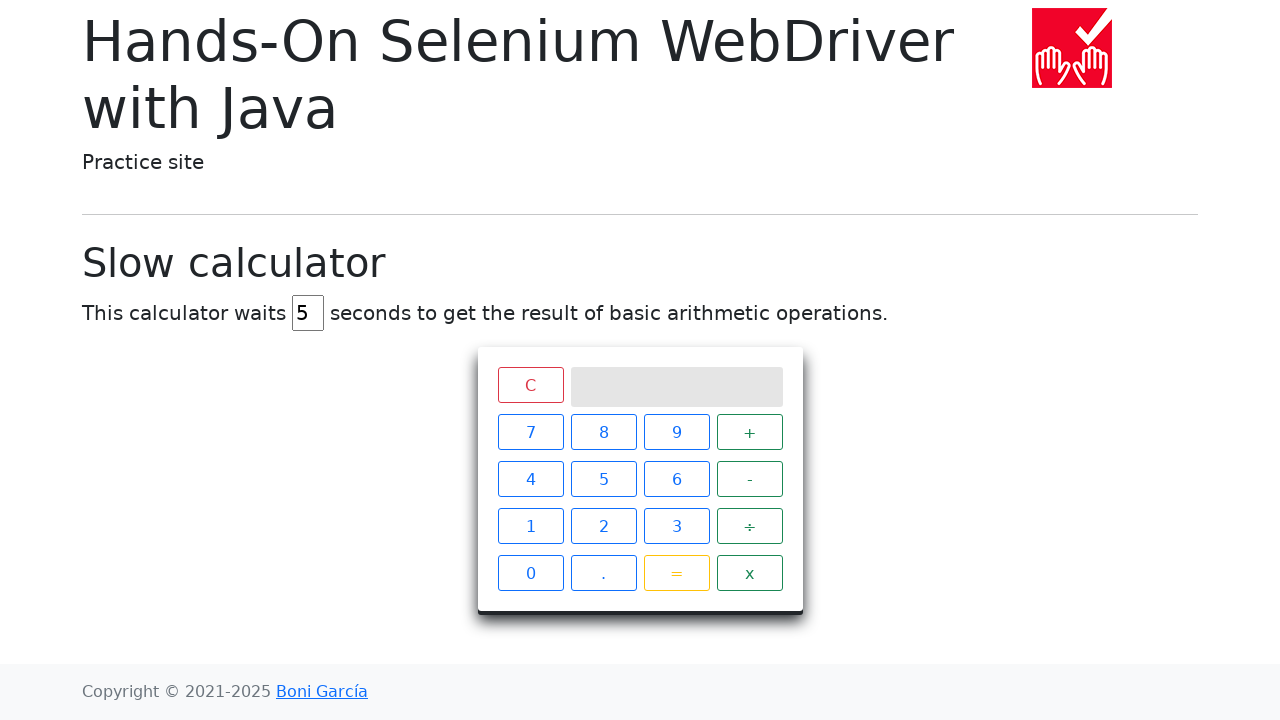